Finds and clicks a link with calculated text, then fills a form with personal information

Starting URL: http://suninjuly.github.io/find_link_text

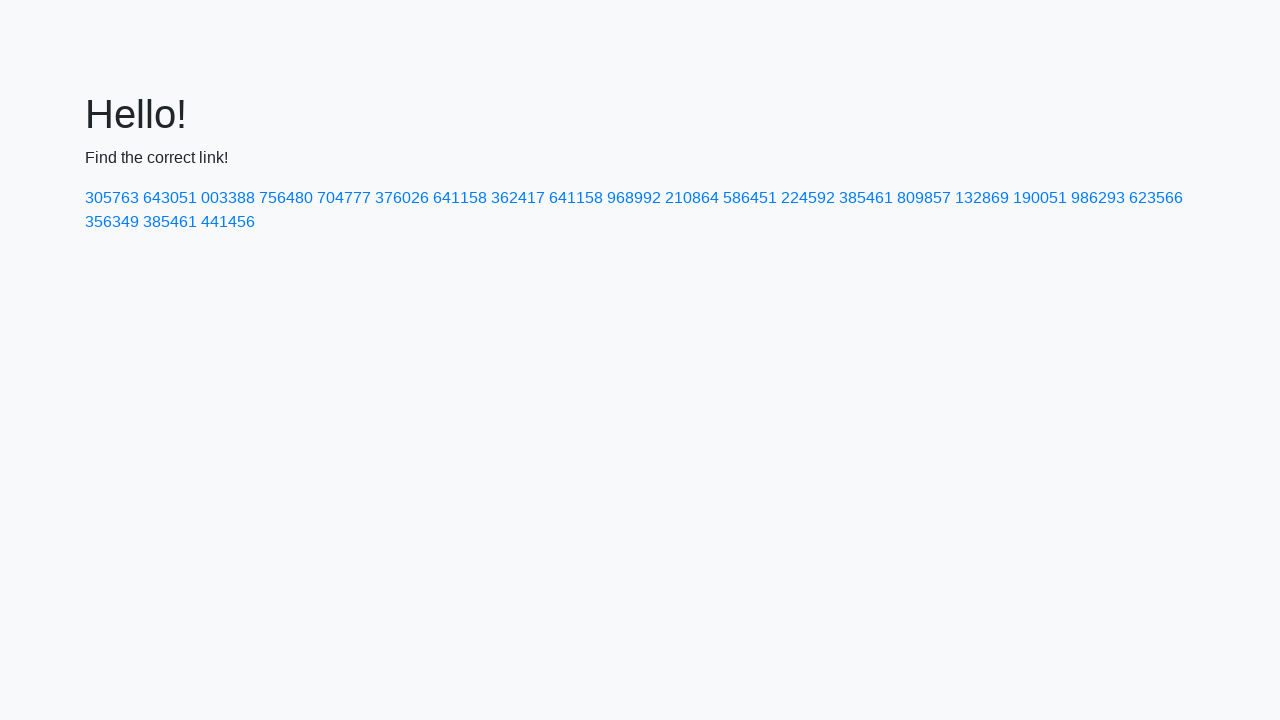

Clicked link with calculated text '224592' at (808, 198) on text=224592
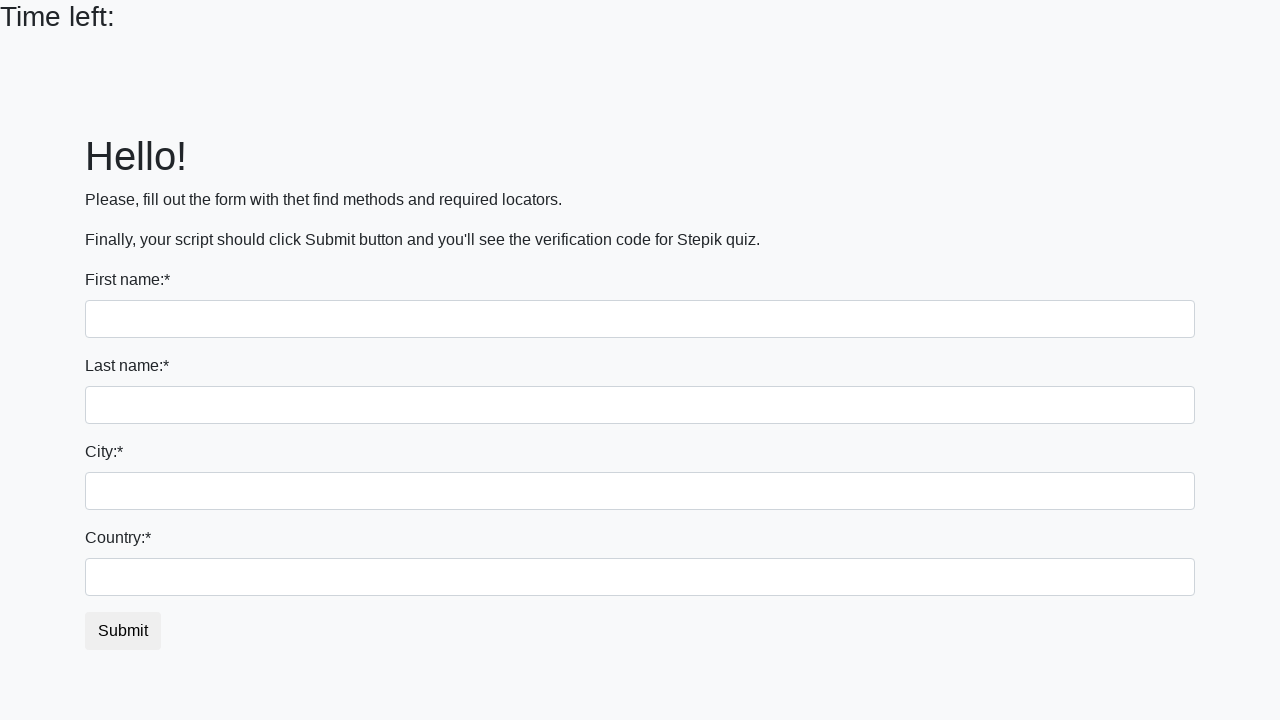

Filled first name field with 'Ivan' on input
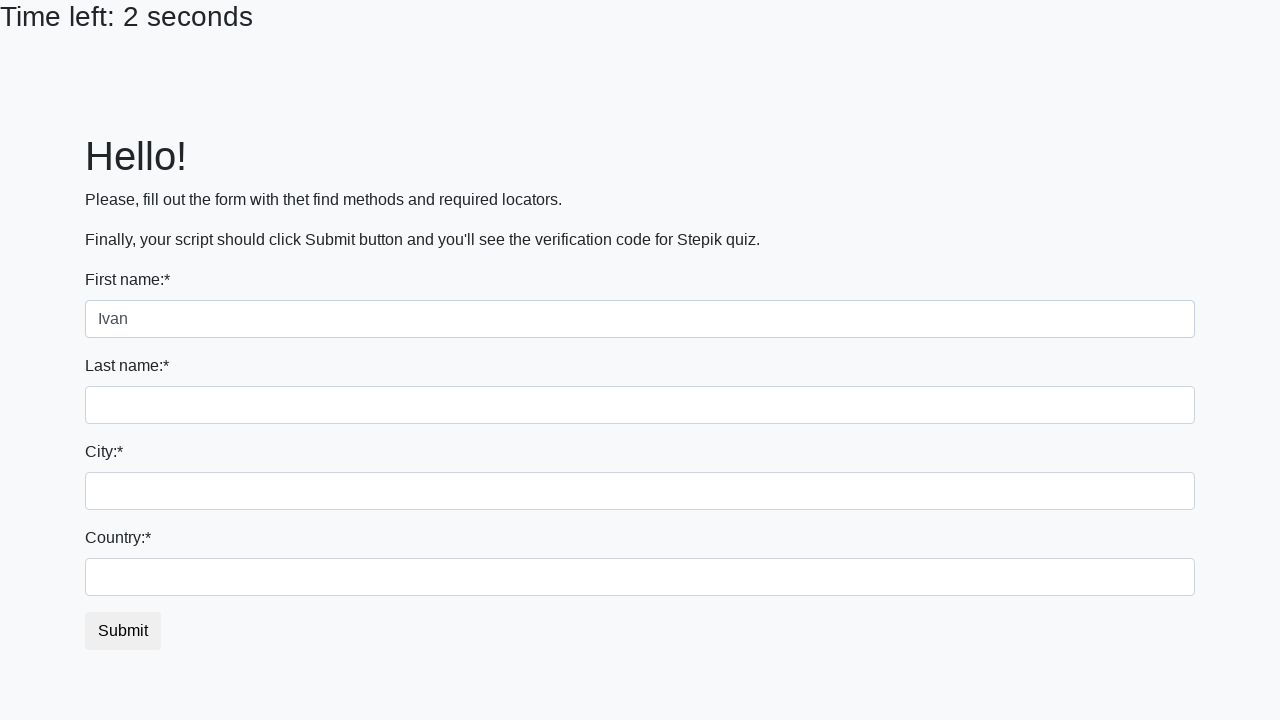

Filled last name field with 'Petrov' on input[name='last_name']
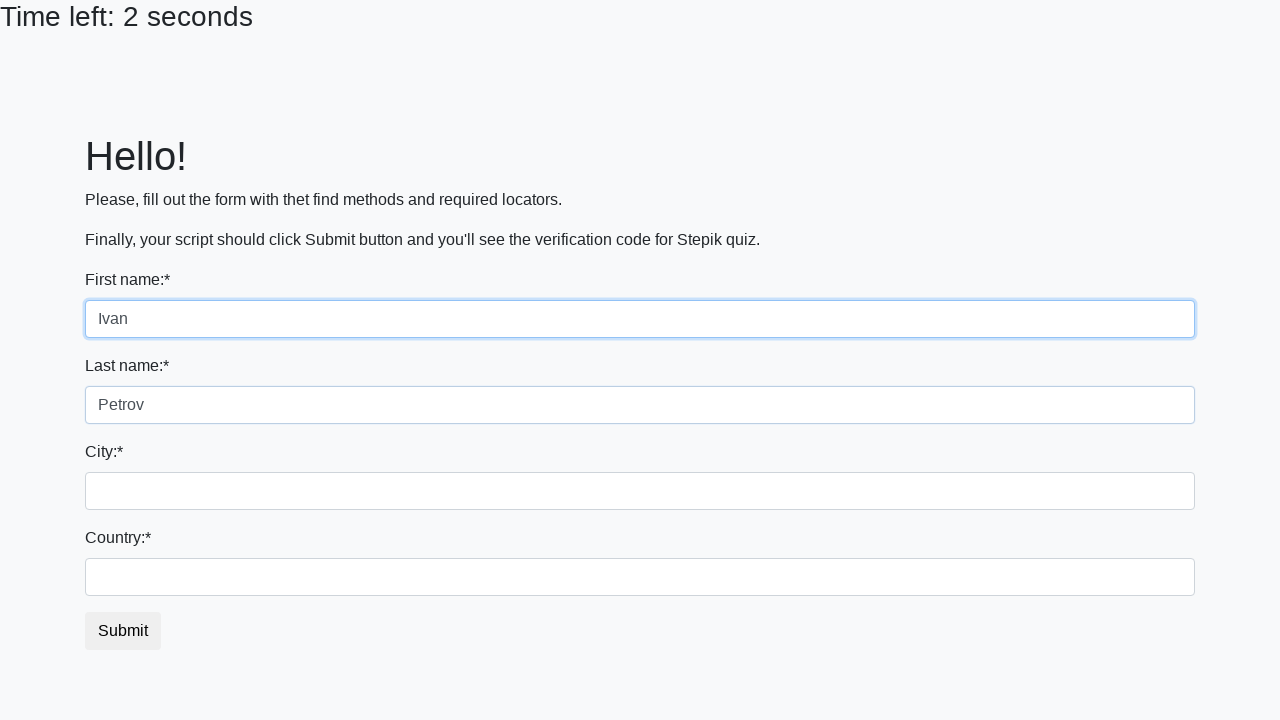

Filled city field with 'Smolensk' on input[name='firstname']
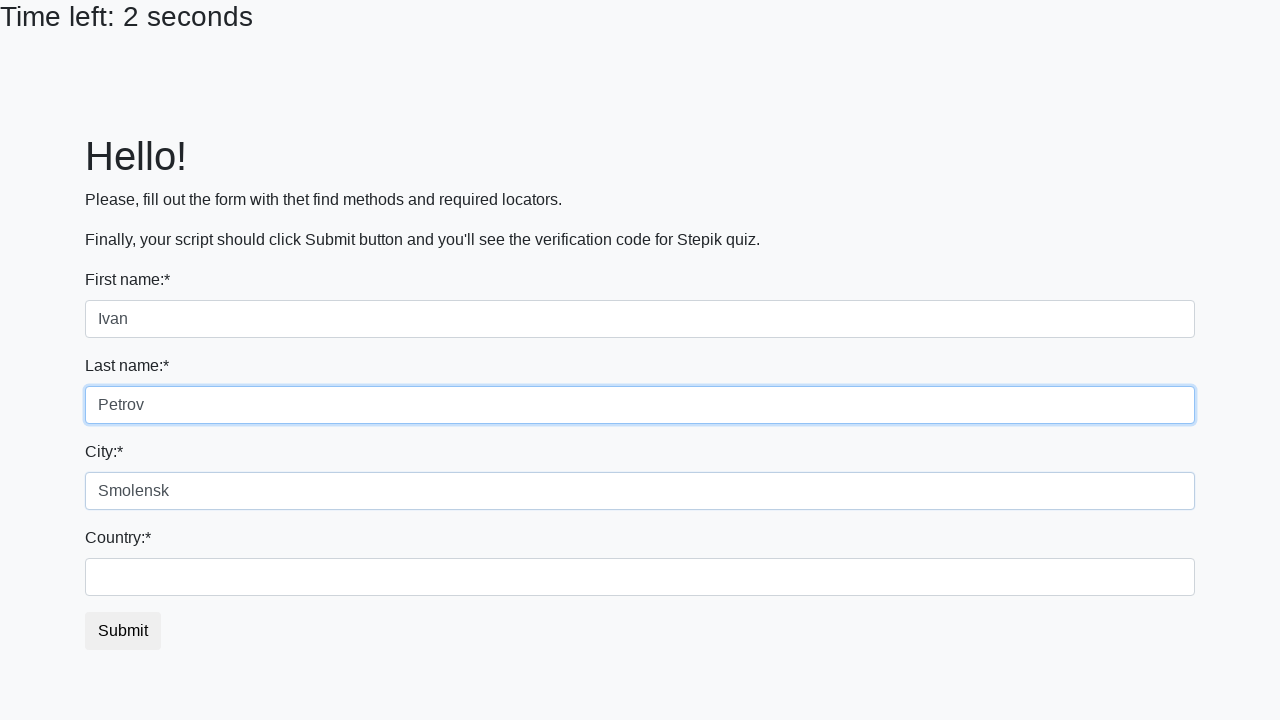

Filled country field with 'Russia' on #country
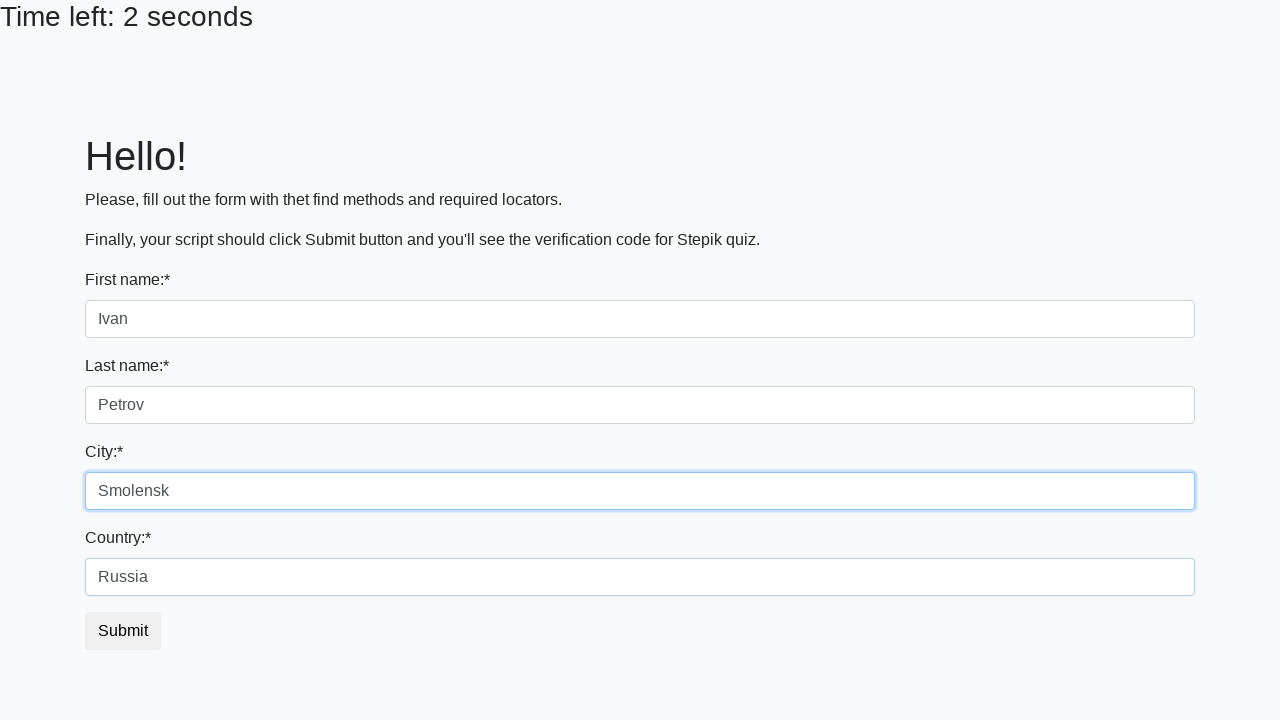

Clicked submit button to complete form submission at (123, 631) on button.btn
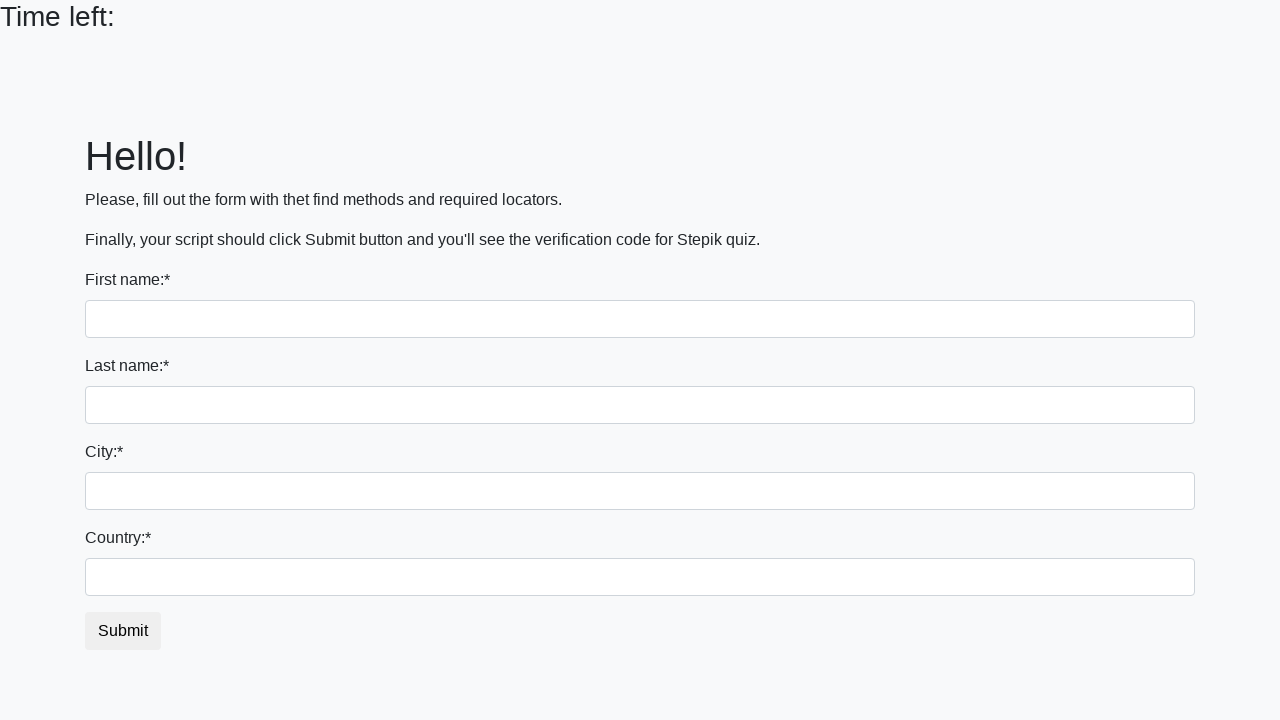

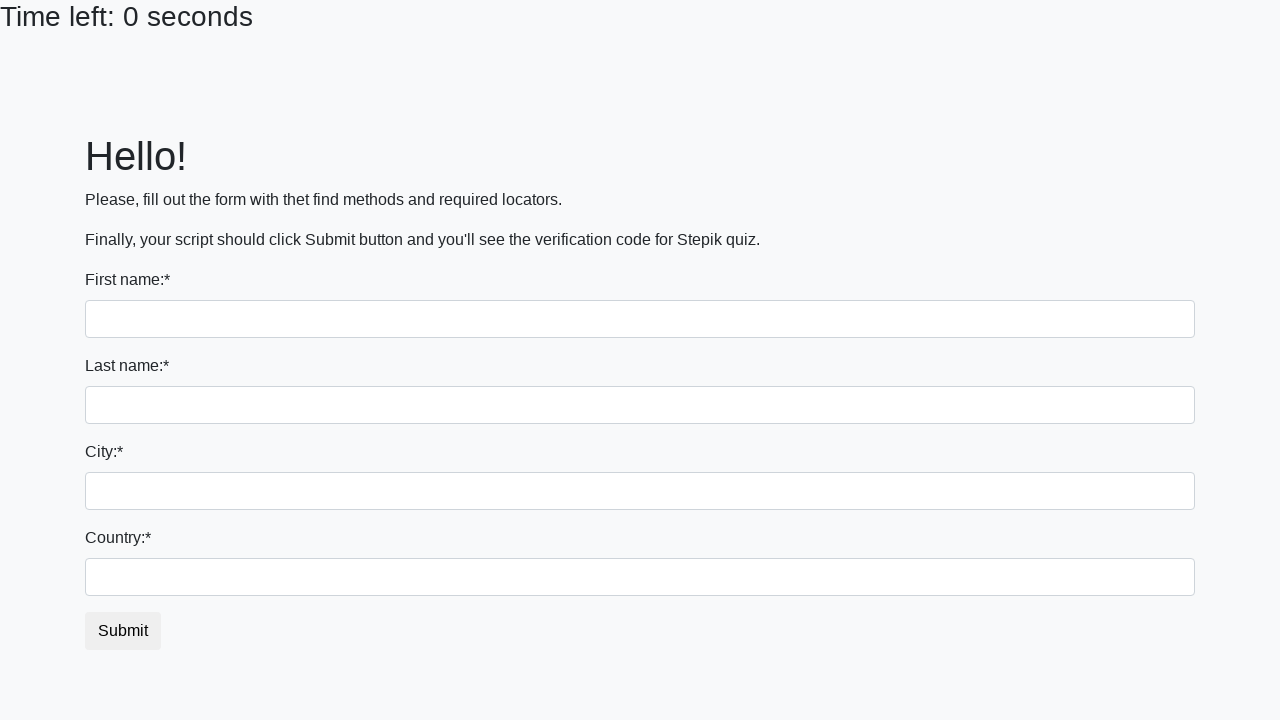